Tests shop navigation by clicking through product categories and viewing a specific product item

Starting URL: https://www.demoblaze.com/index.html

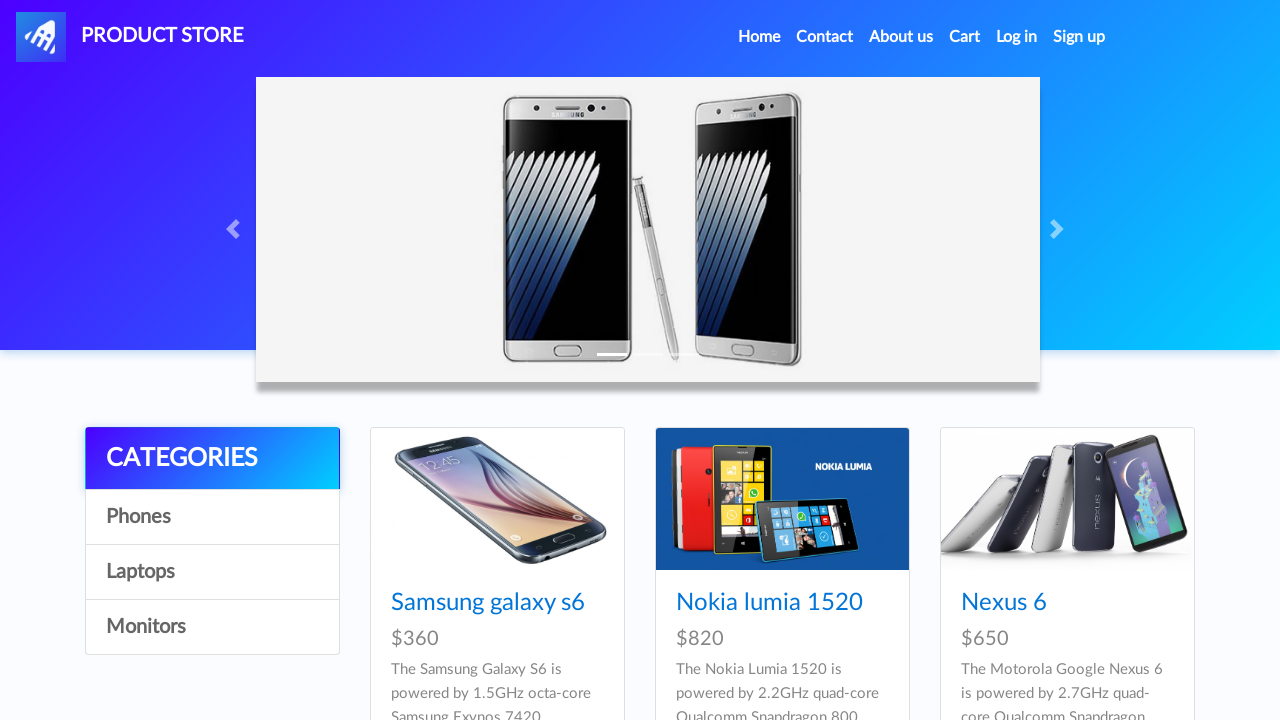

Category list loaded
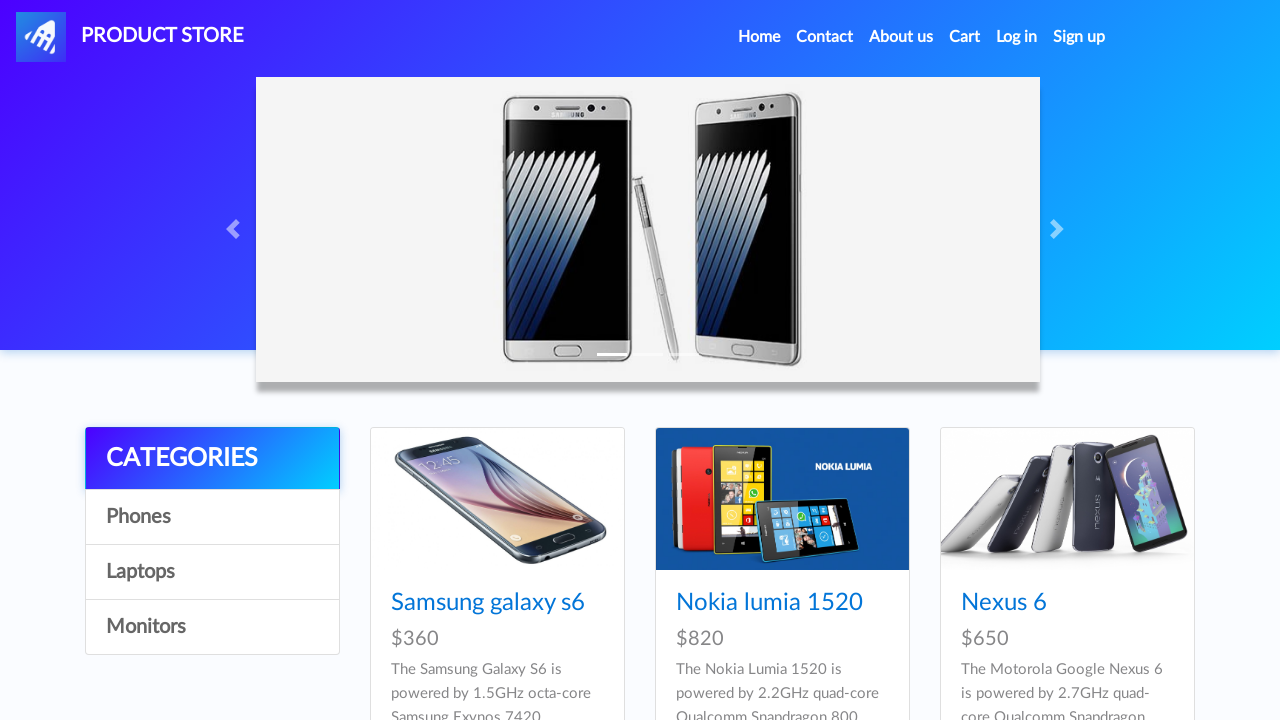

Located all category items
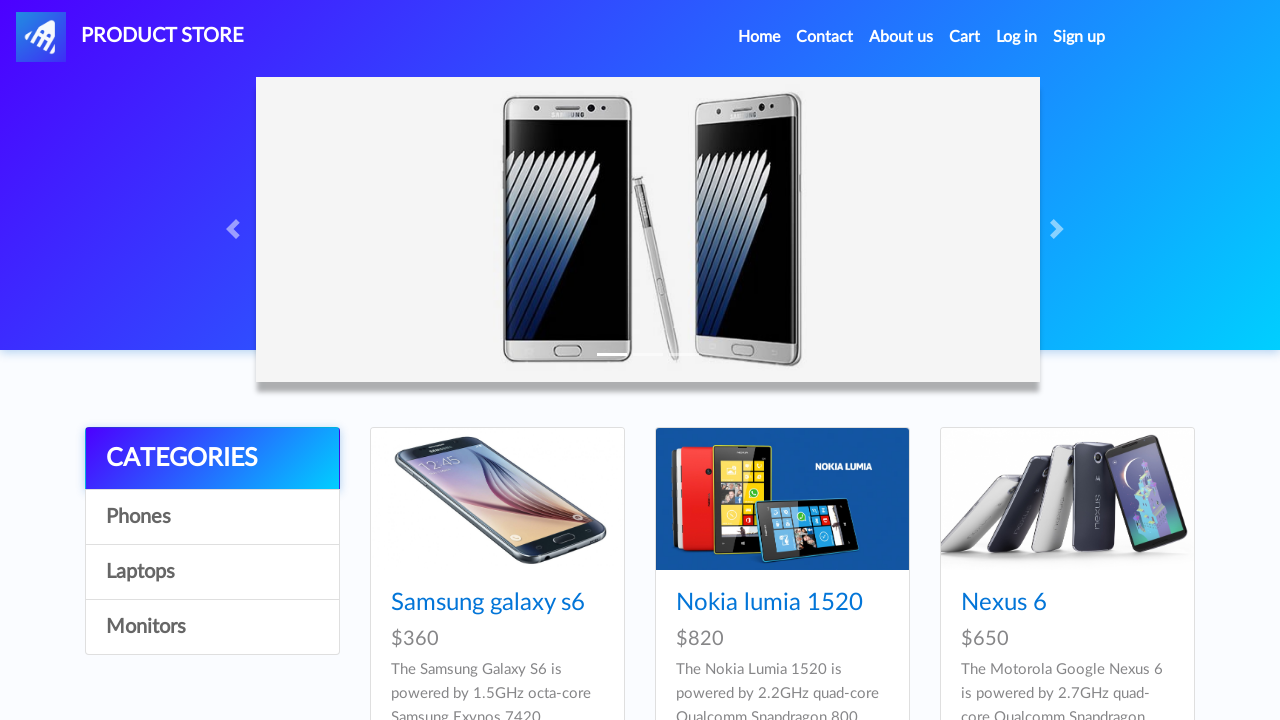

Clicked category item 1 of 3 at (212, 517) on .list-group-item[id="itemc"] >> nth=0
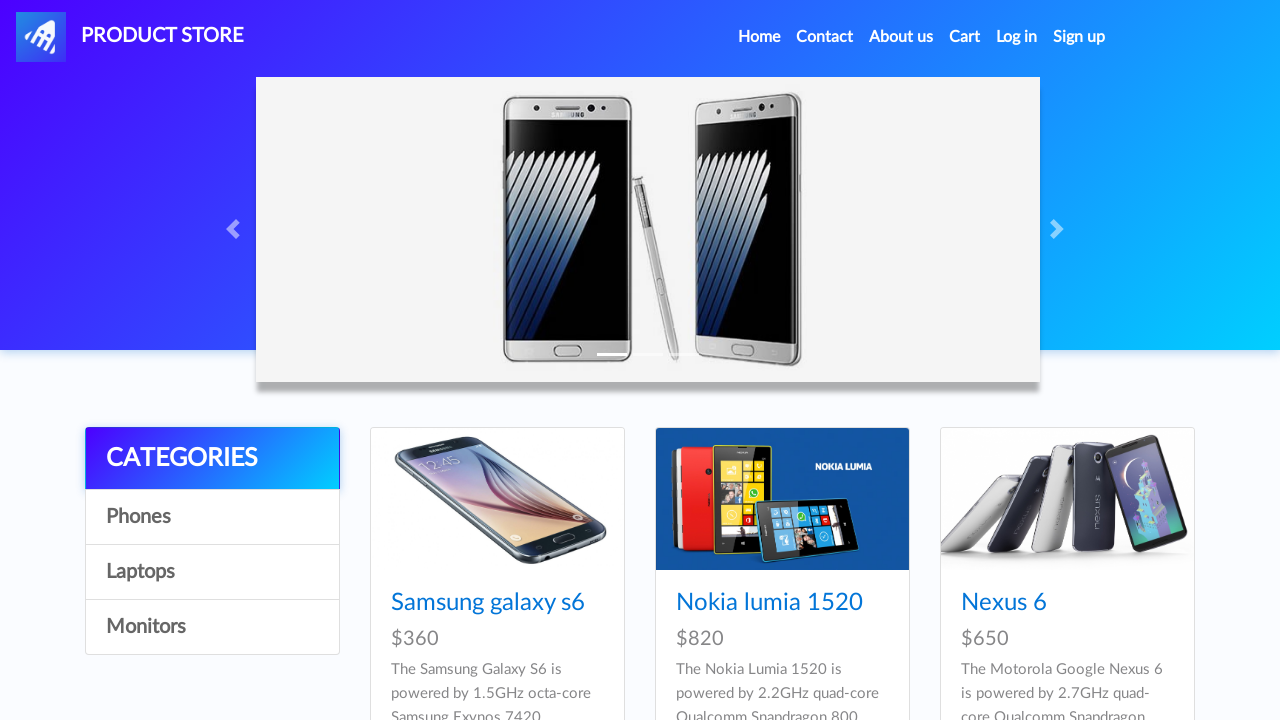

Waited 1 second after clicking category 1
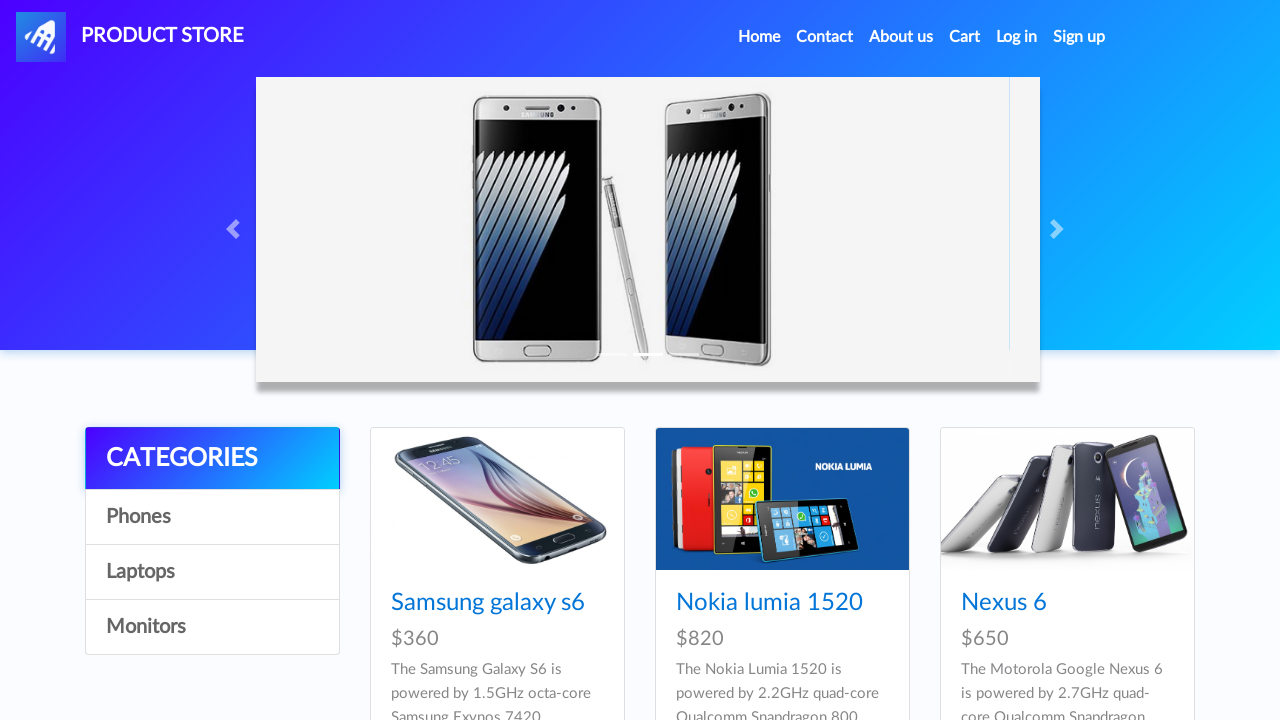

Clicked category item 2 of 3 at (212, 572) on .list-group-item[id="itemc"] >> nth=1
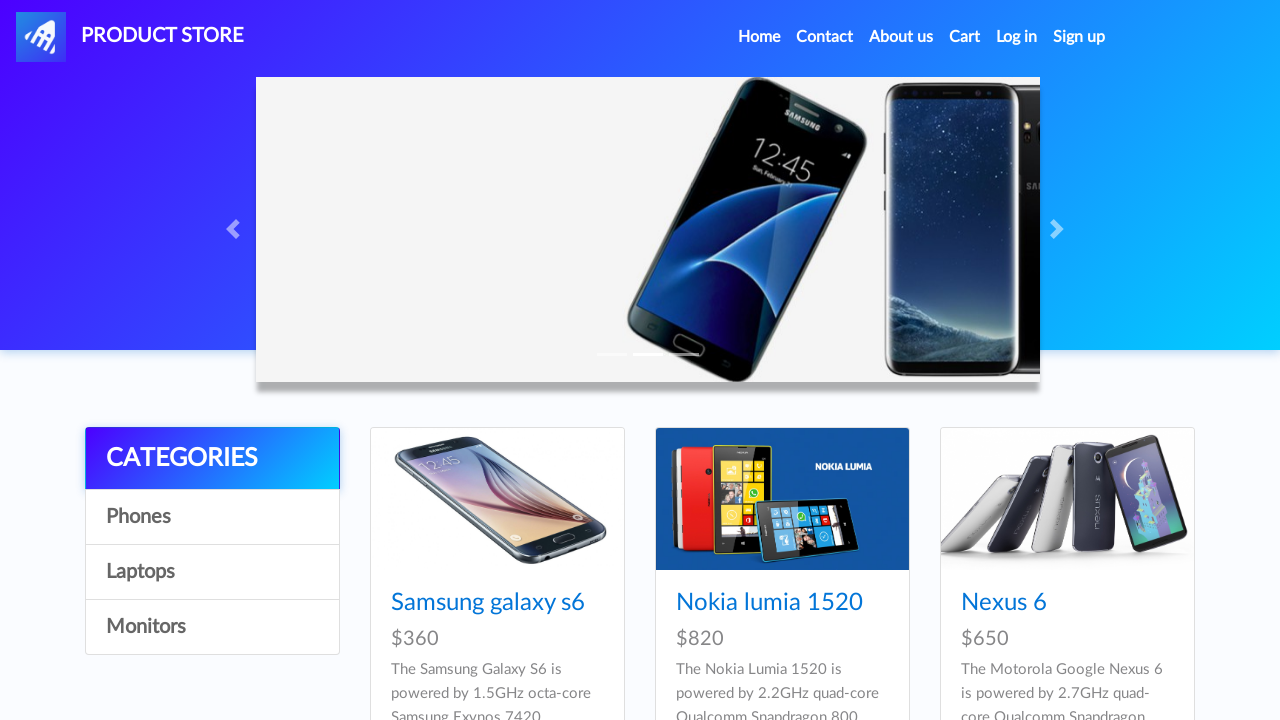

Waited 1 second after clicking category 2
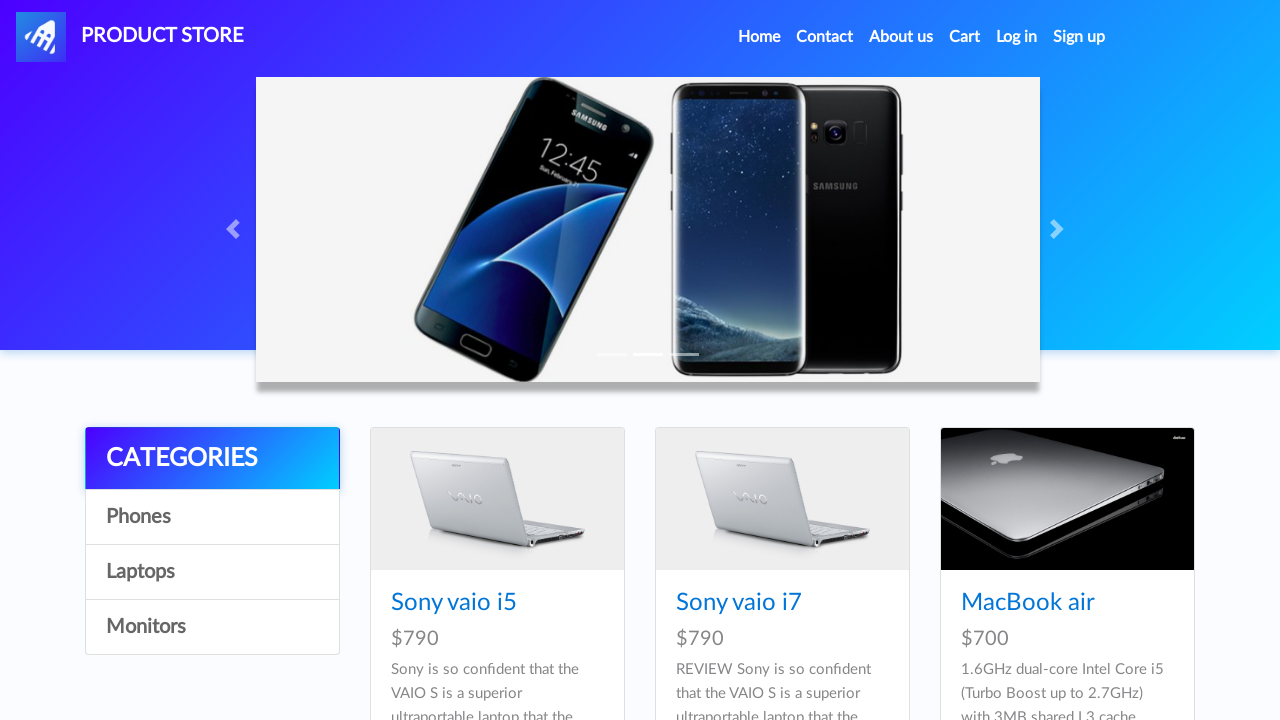

Clicked category item 3 of 3 at (212, 627) on .list-group-item[id="itemc"] >> nth=2
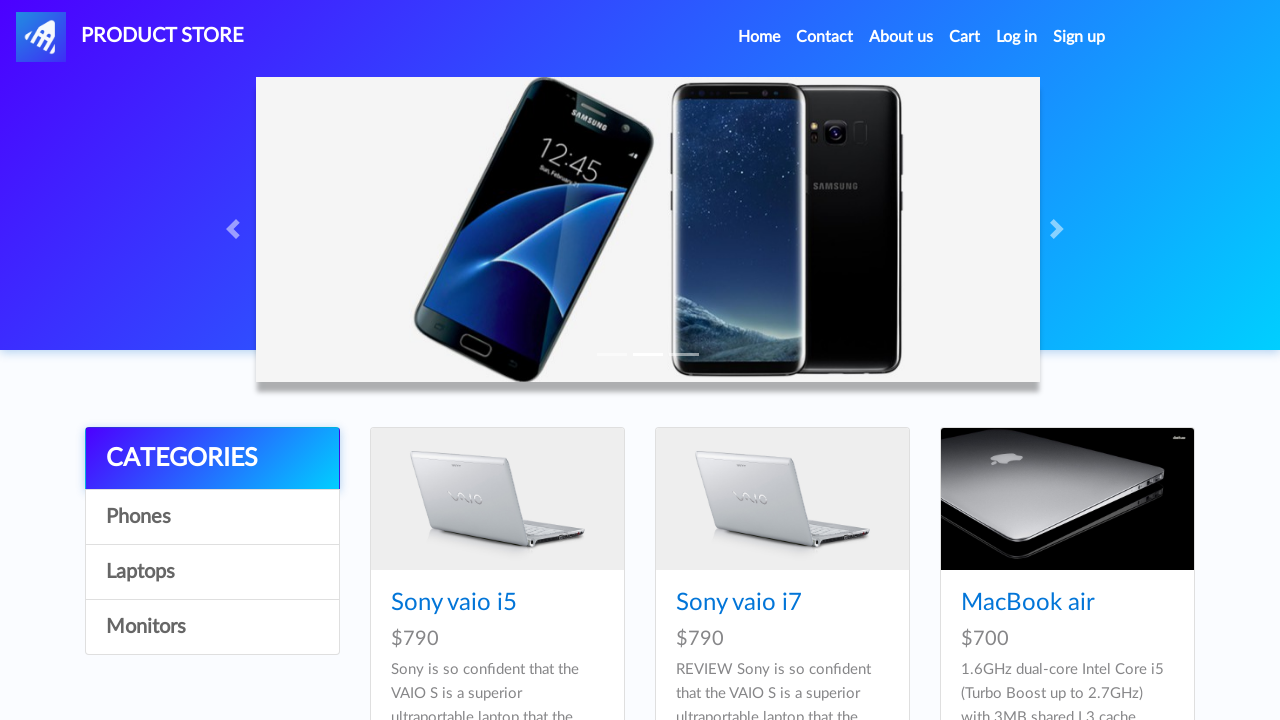

Waited 1 second after clicking category 3
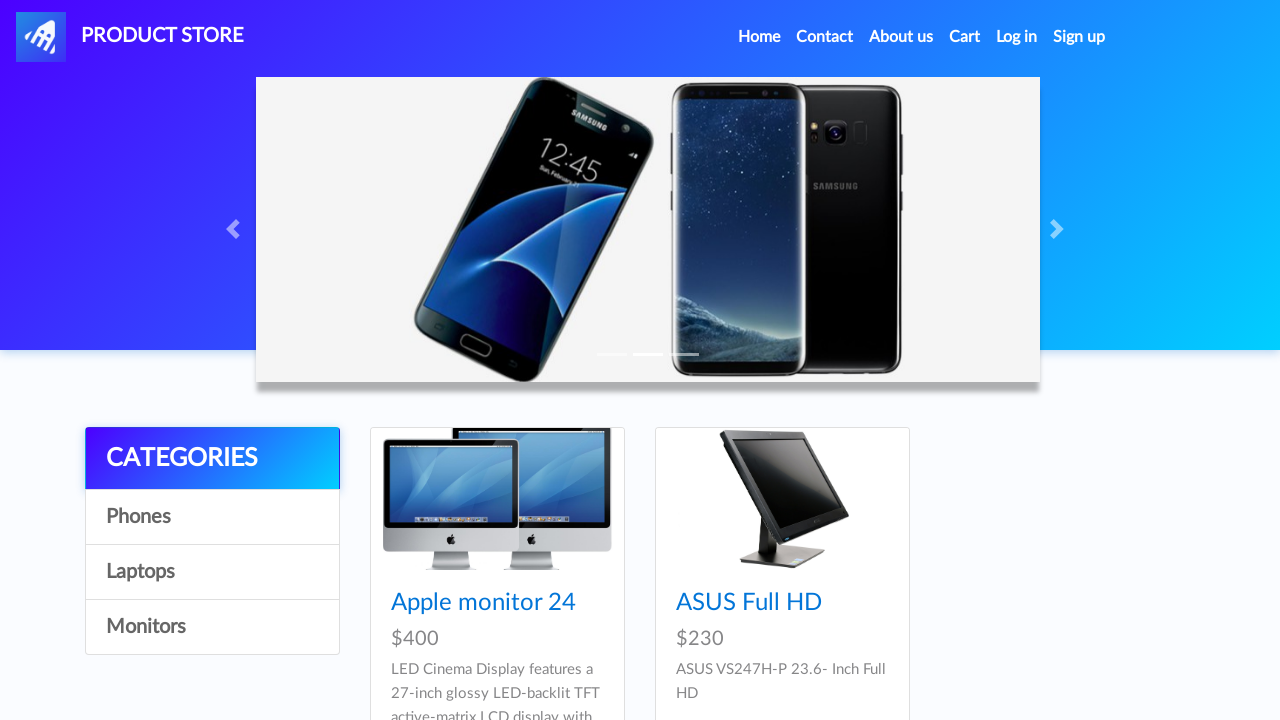

Clicked on the second product in the grid at (749, 603) on xpath=//*[@id="tbodyid"]/div[2]/div/div/h4/a
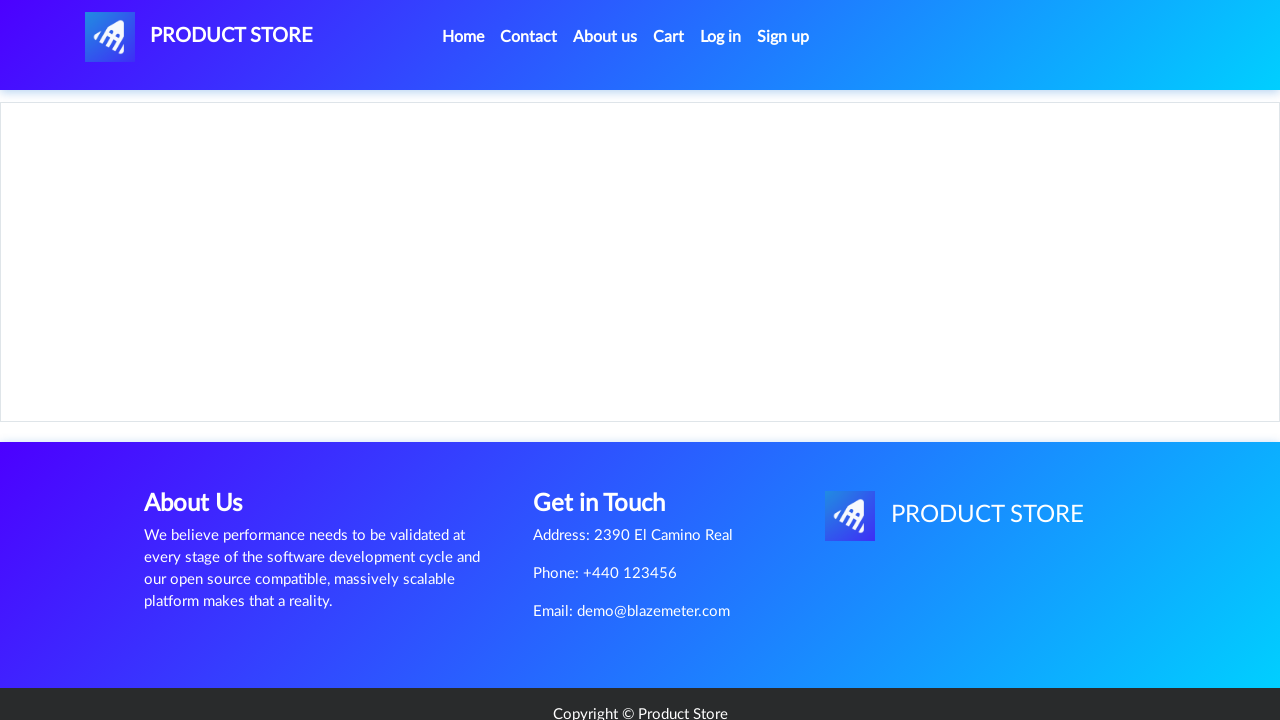

Product detail page loaded successfully
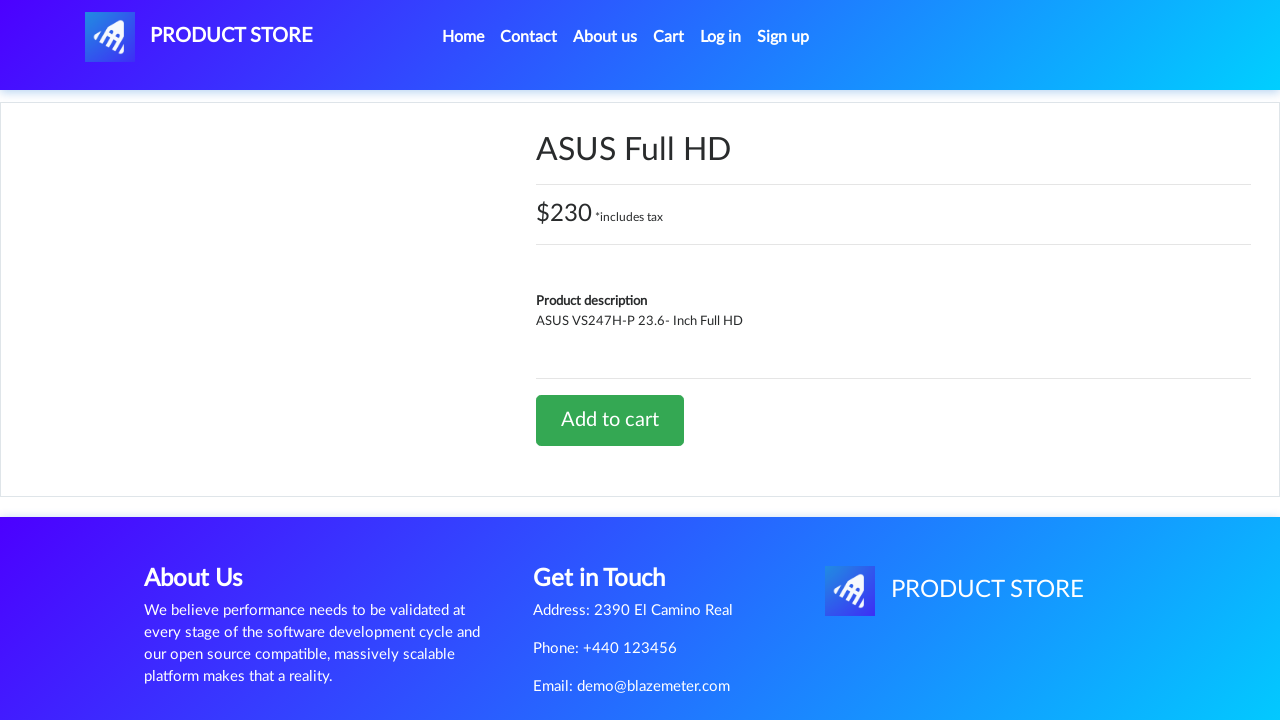

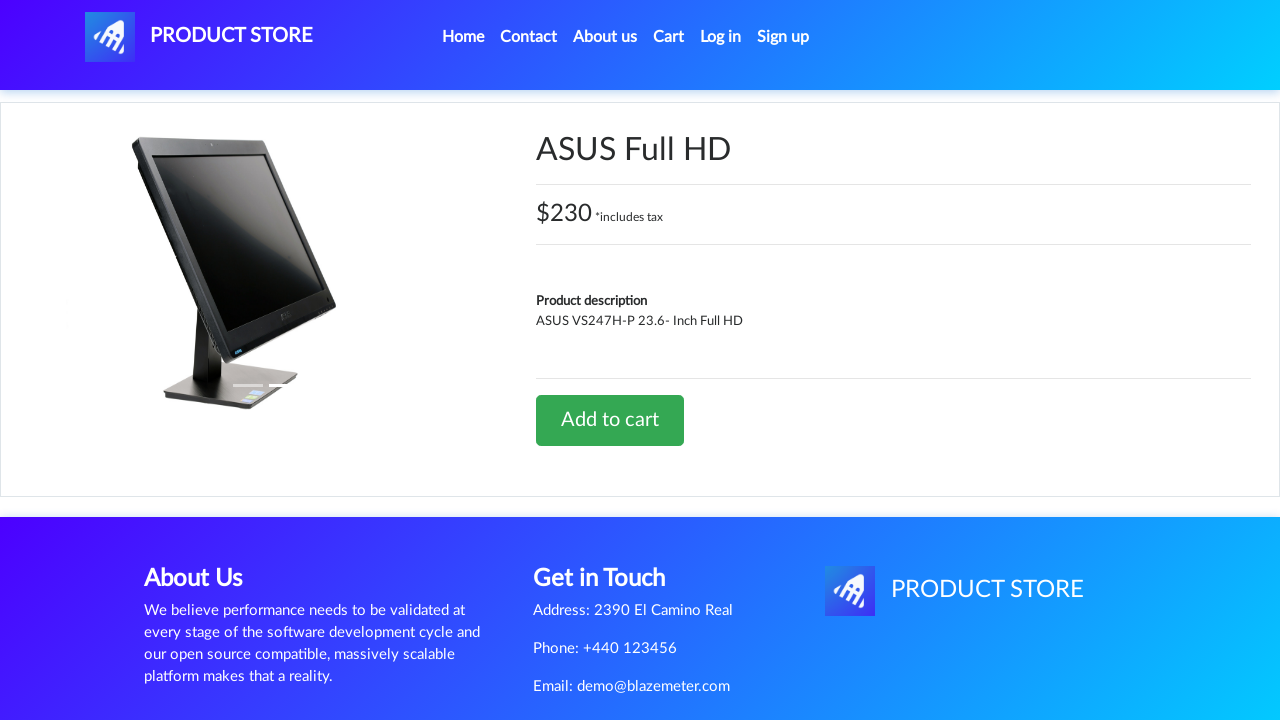